Tests OYO Rooms website navigation by hovering over the Gurgaon location option to reveal a dropdown and then clicking on the Golf Course Road sub-option

Starting URL: https://www.oyorooms.com/

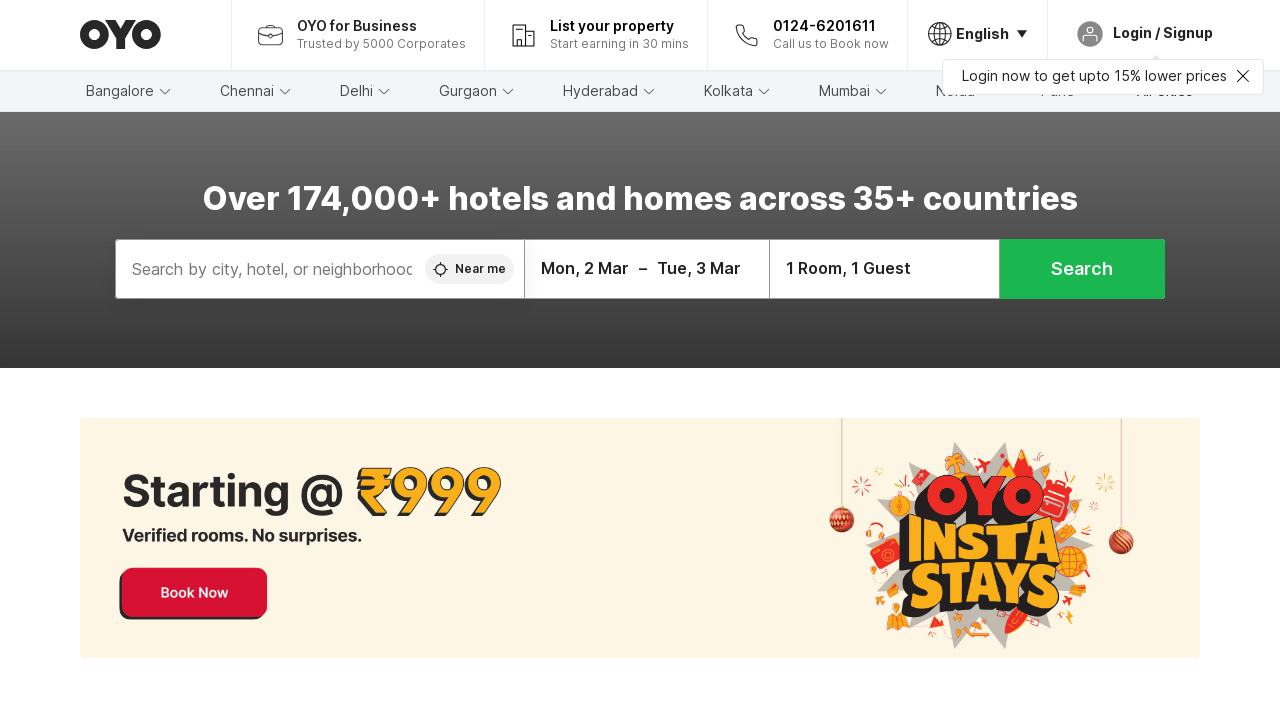

Hovered over Gurgaon location to reveal dropdown menu at (468, 91) on xpath=//h2[text()='Gurgaon']
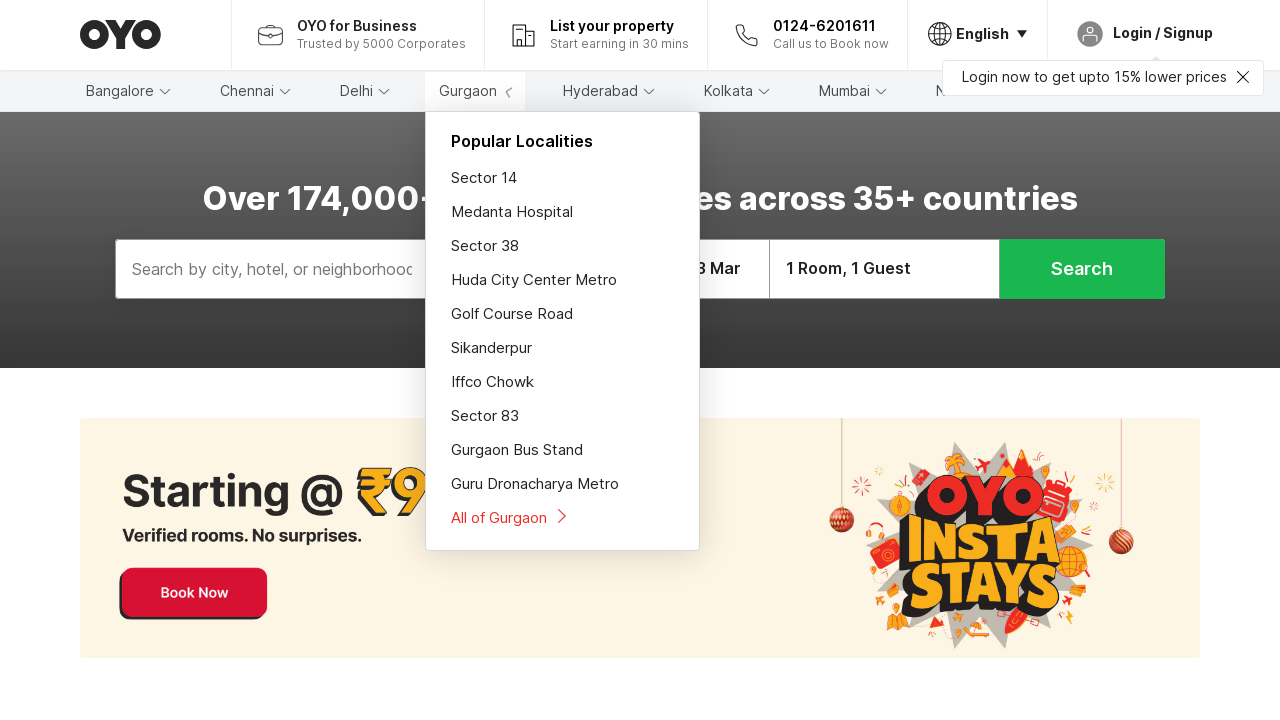

Clicked on Golf Course Road sub-option from dropdown at (562, 314) on xpath=//a[text()='Golf Course Road']
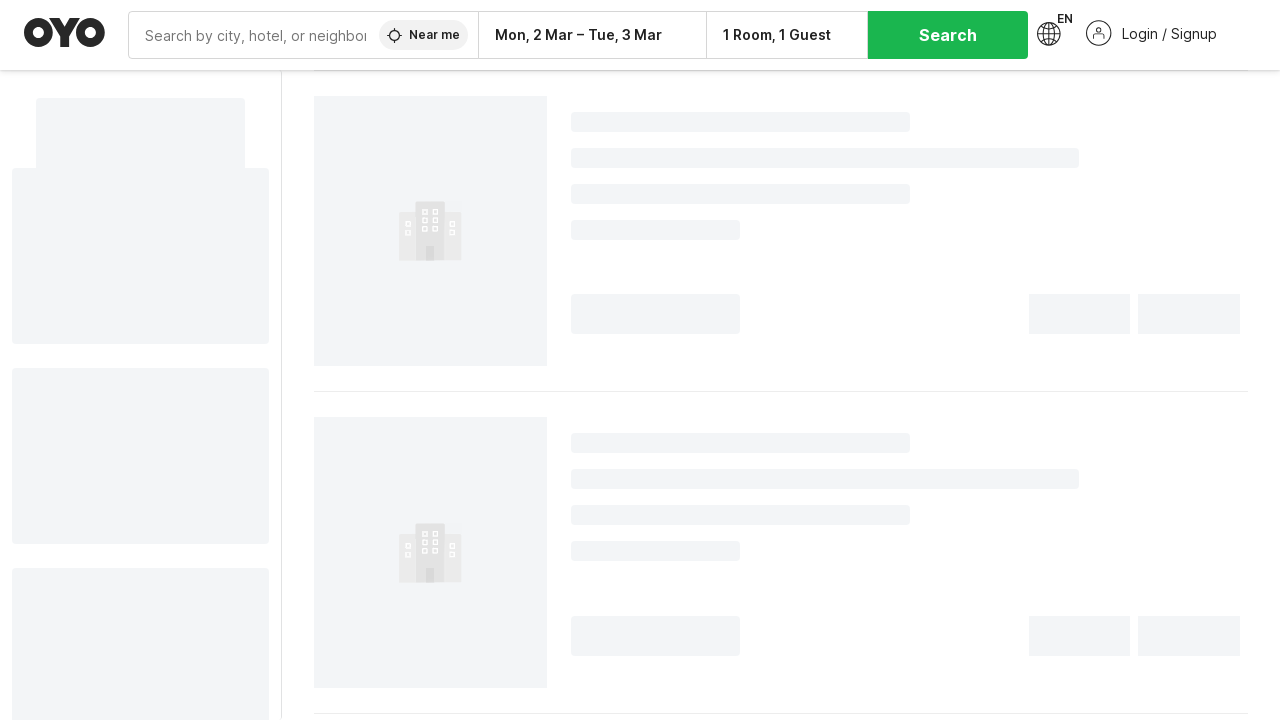

Navigation to Golf Course Road completed
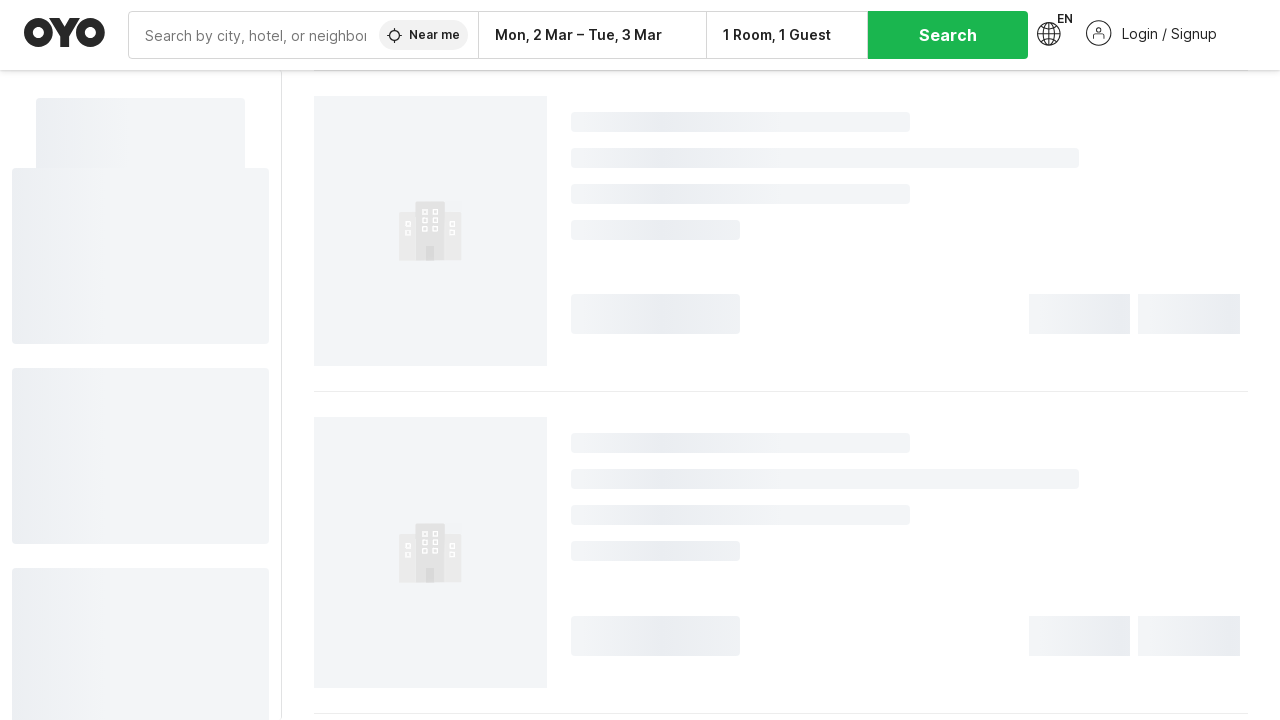

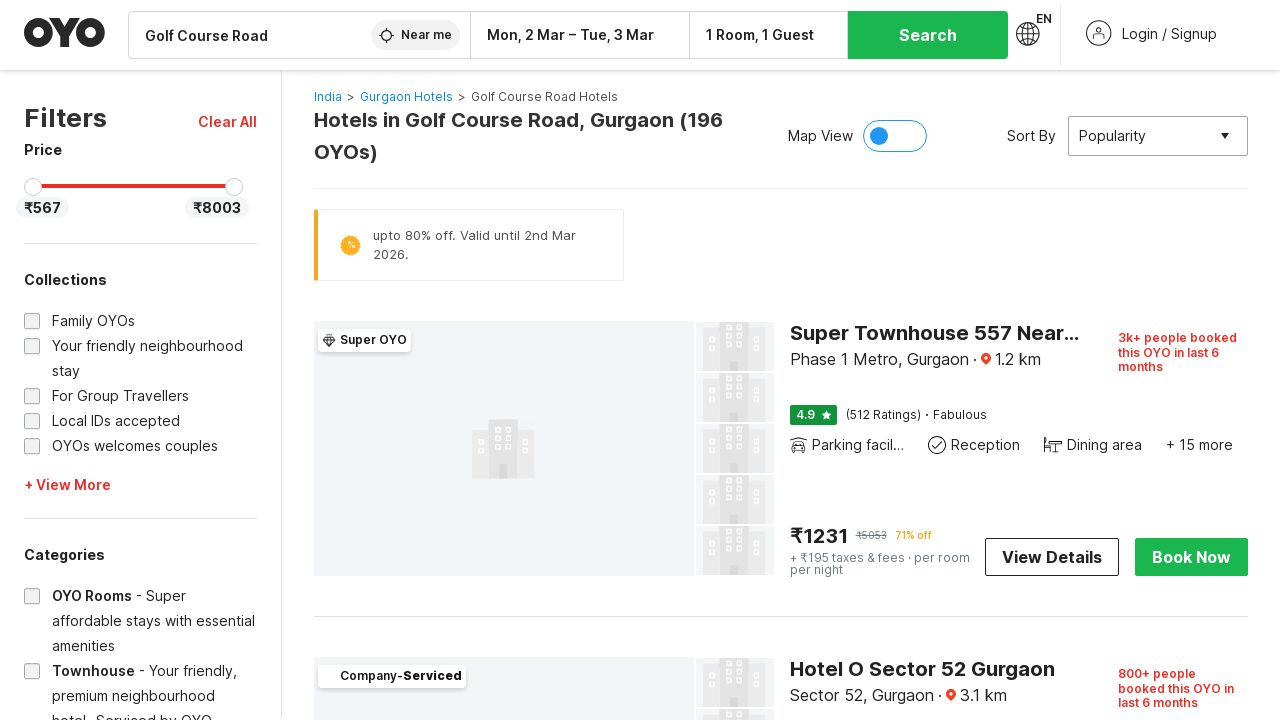